Navigates to the Automation Practice page and verifies that a web table with courses exists, checking that table rows and column headers are present.

Starting URL: https://rahulshettyacademy.com/AutomationPractice/

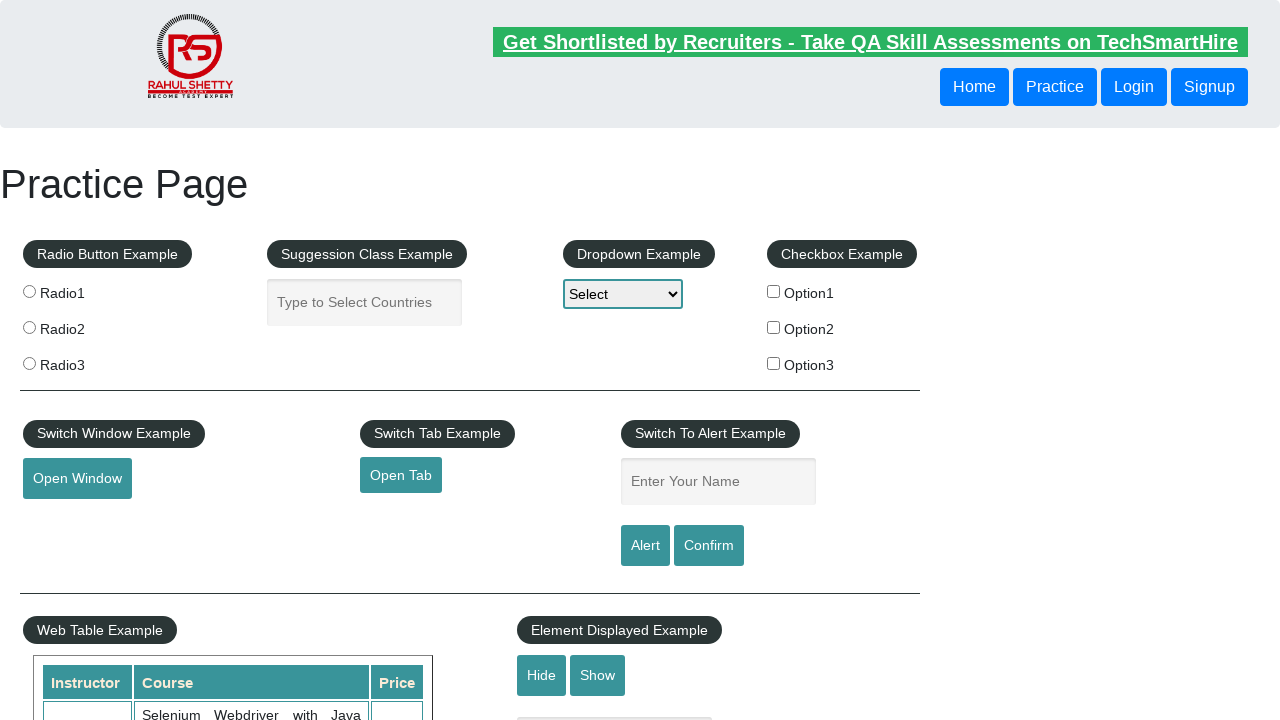

Navigated to Automation Practice page
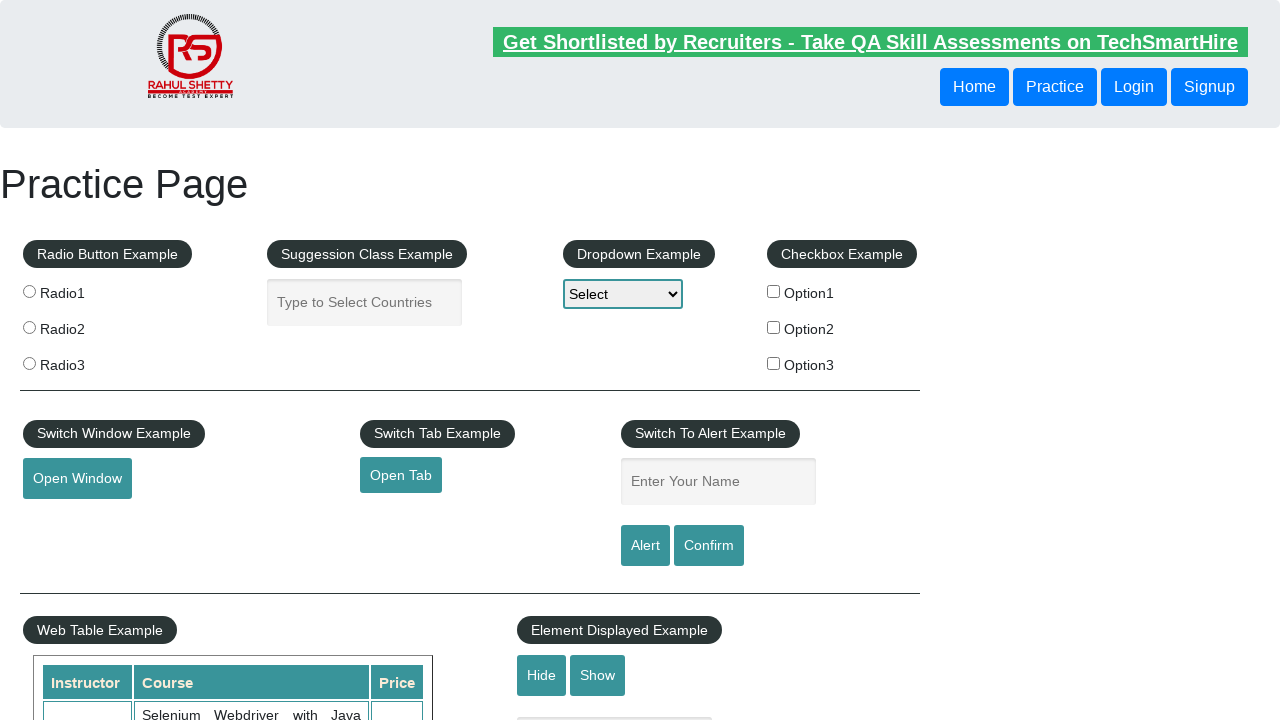

Courses table loaded and is visible
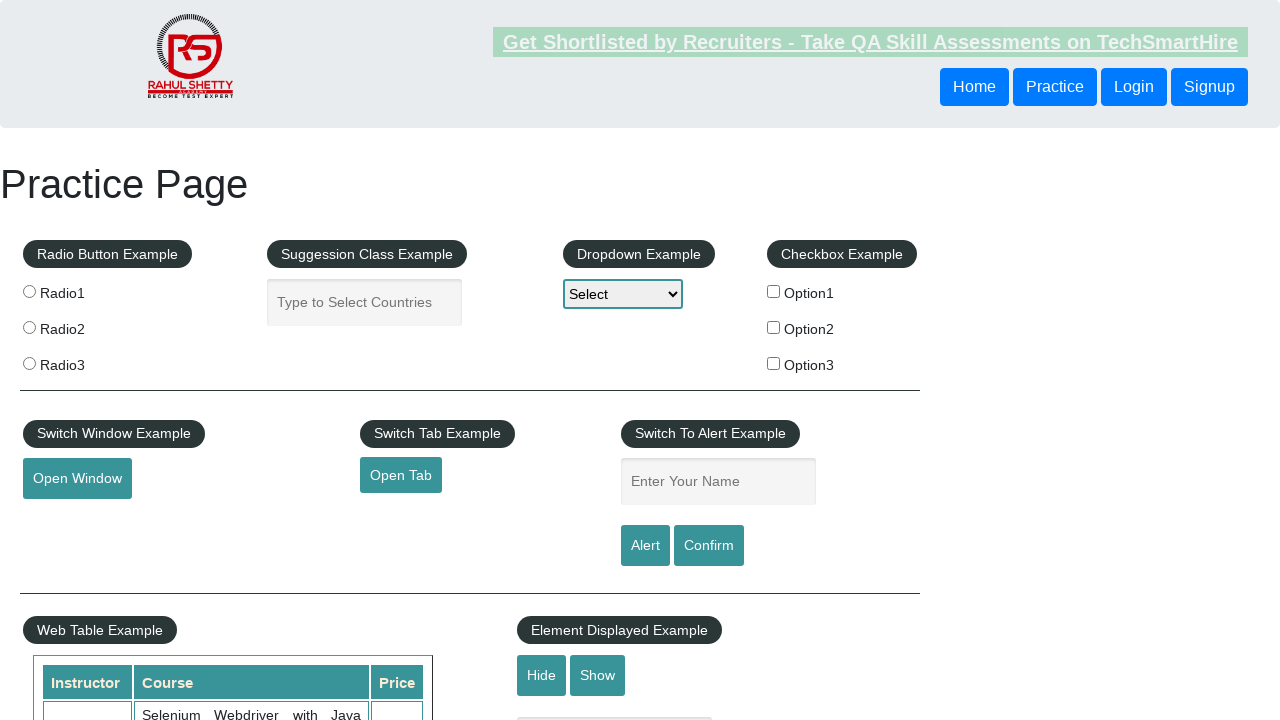

First table row is present in courses table
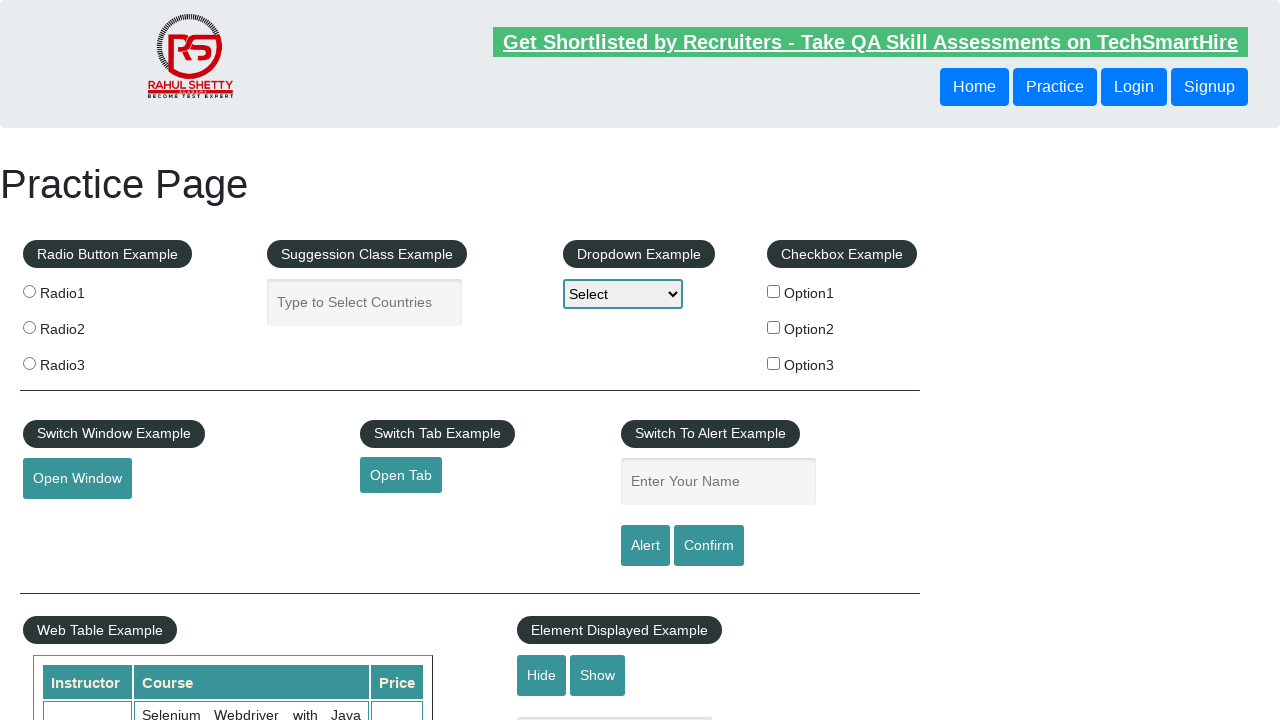

Column headers found in first table row
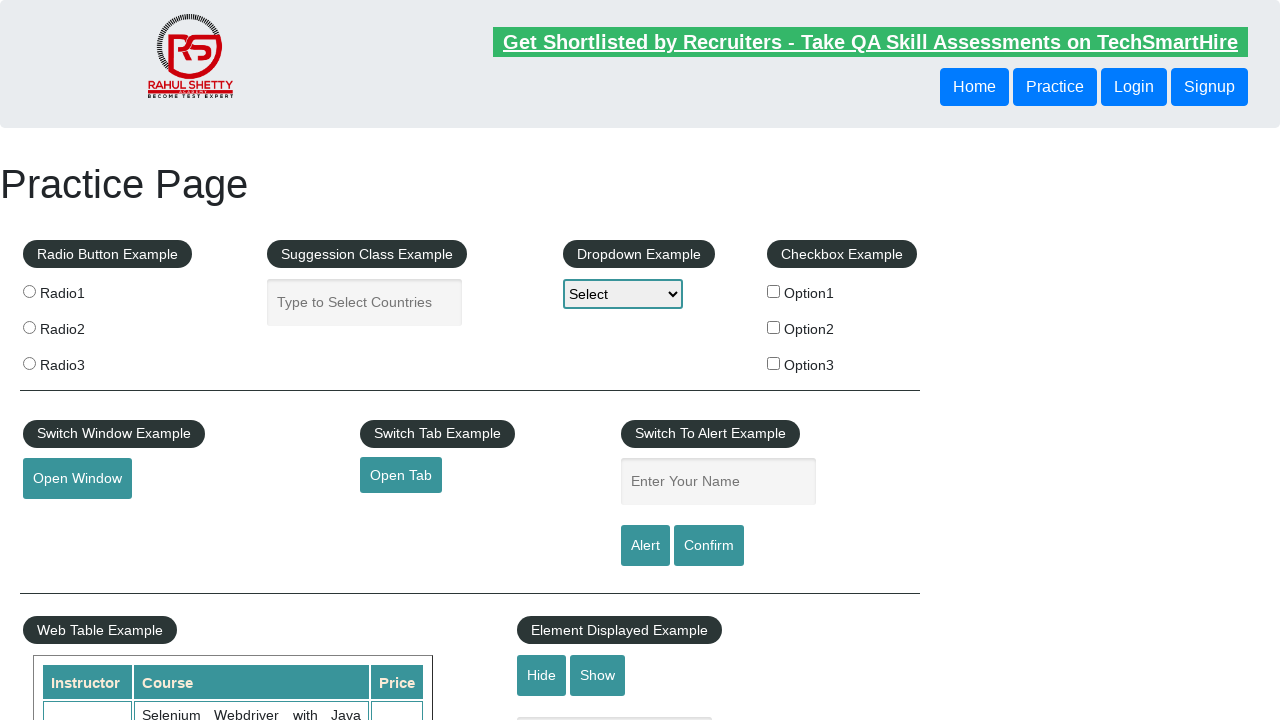

Data row (3rd row) with table data cells verified
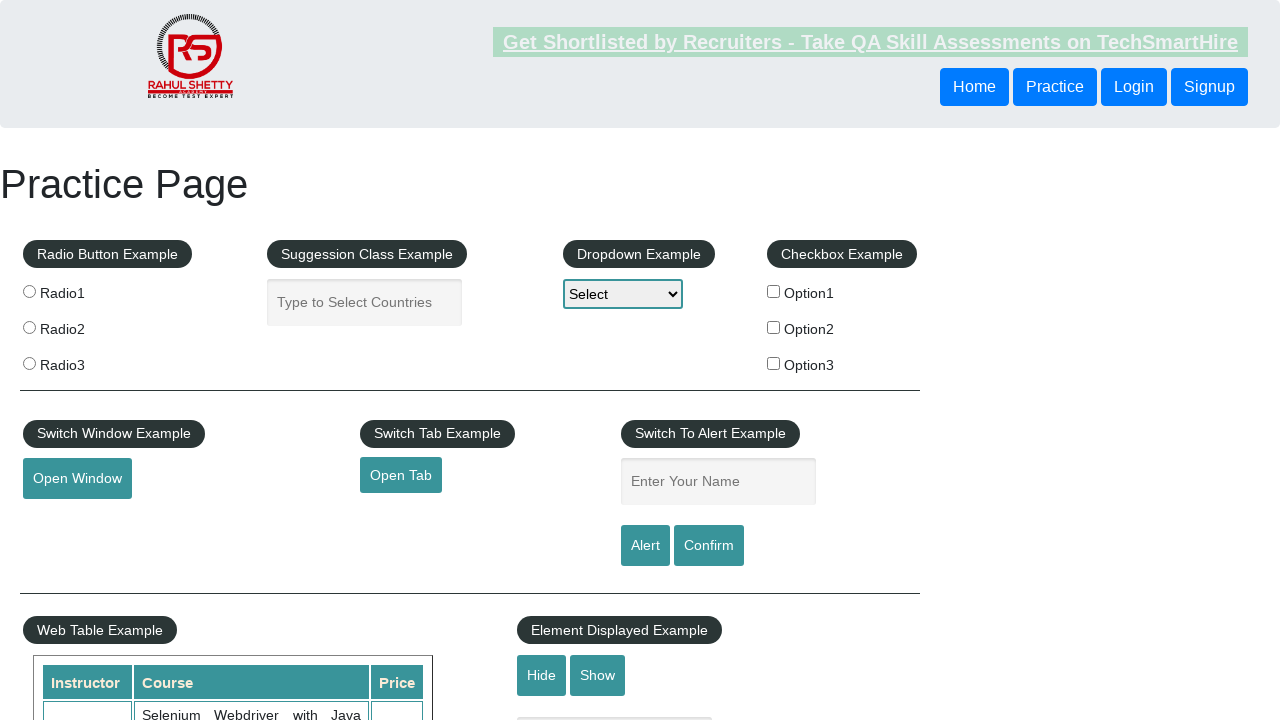

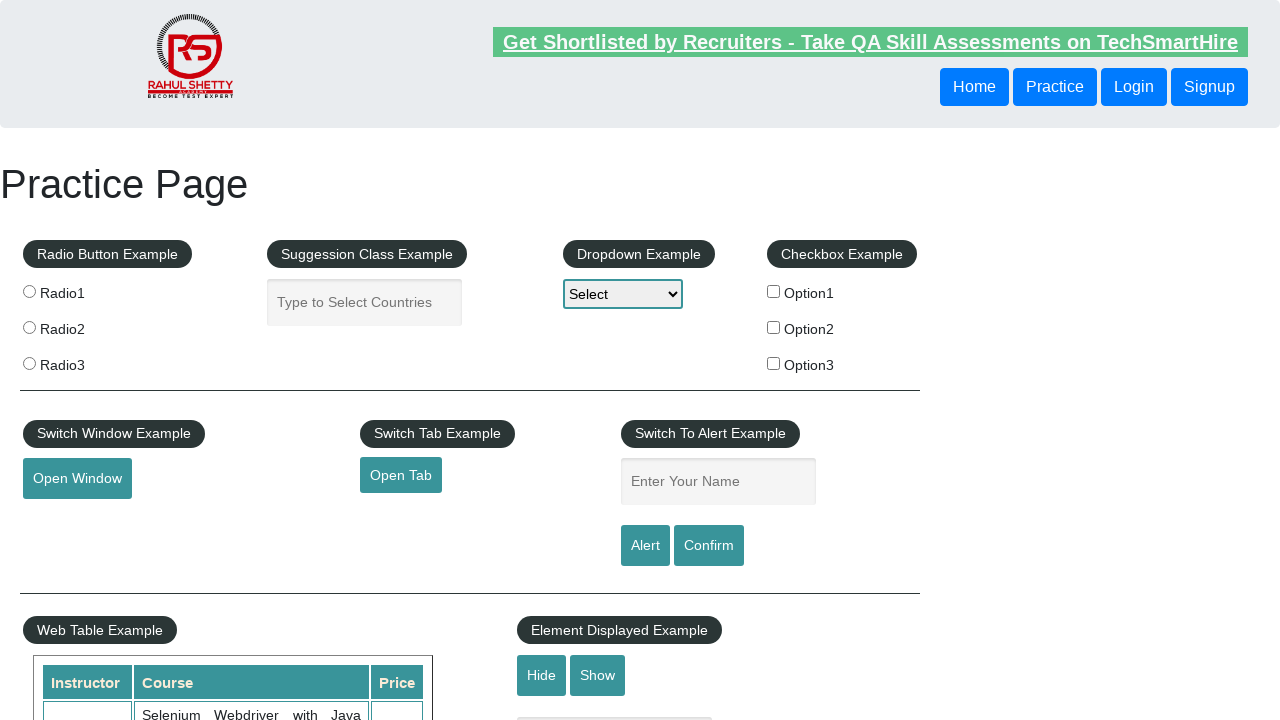